Tests filling a text box by clearing it and entering text

Starting URL: https://artoftesting.com/samplesiteforselenium

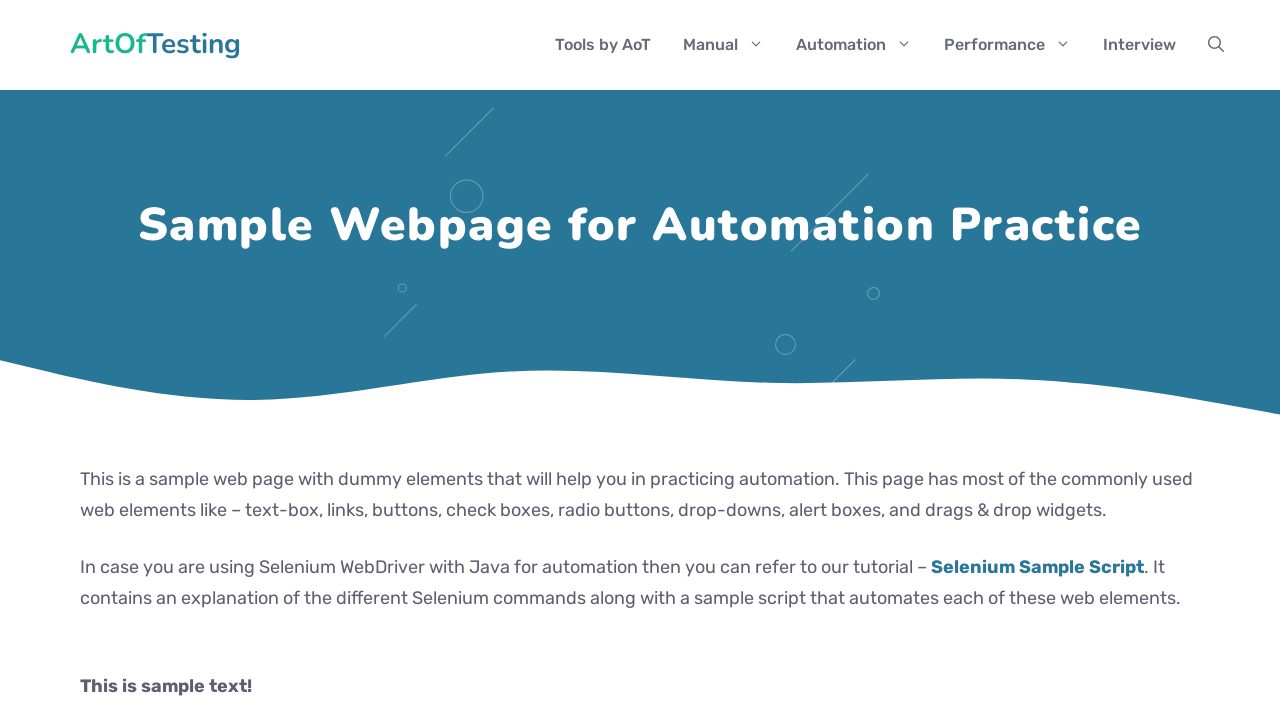

Cleared the fname text box on #fname
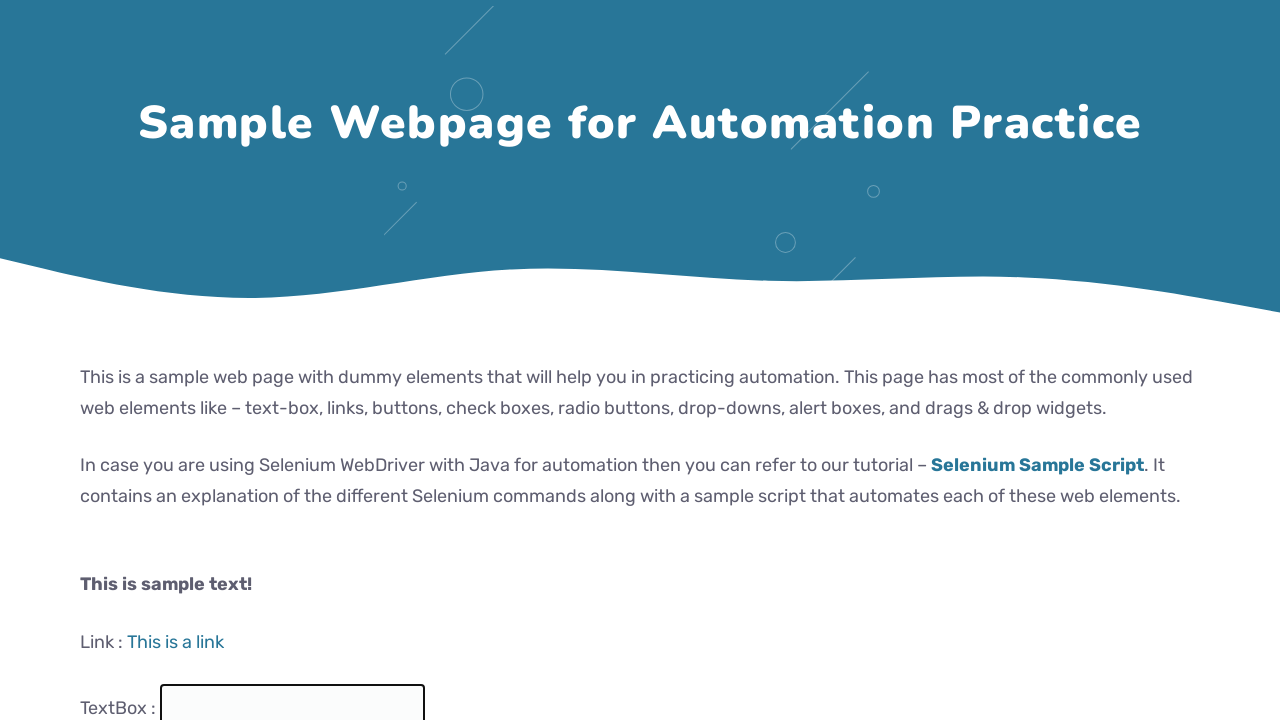

Filled fname text box with 'Trial Text' on #fname
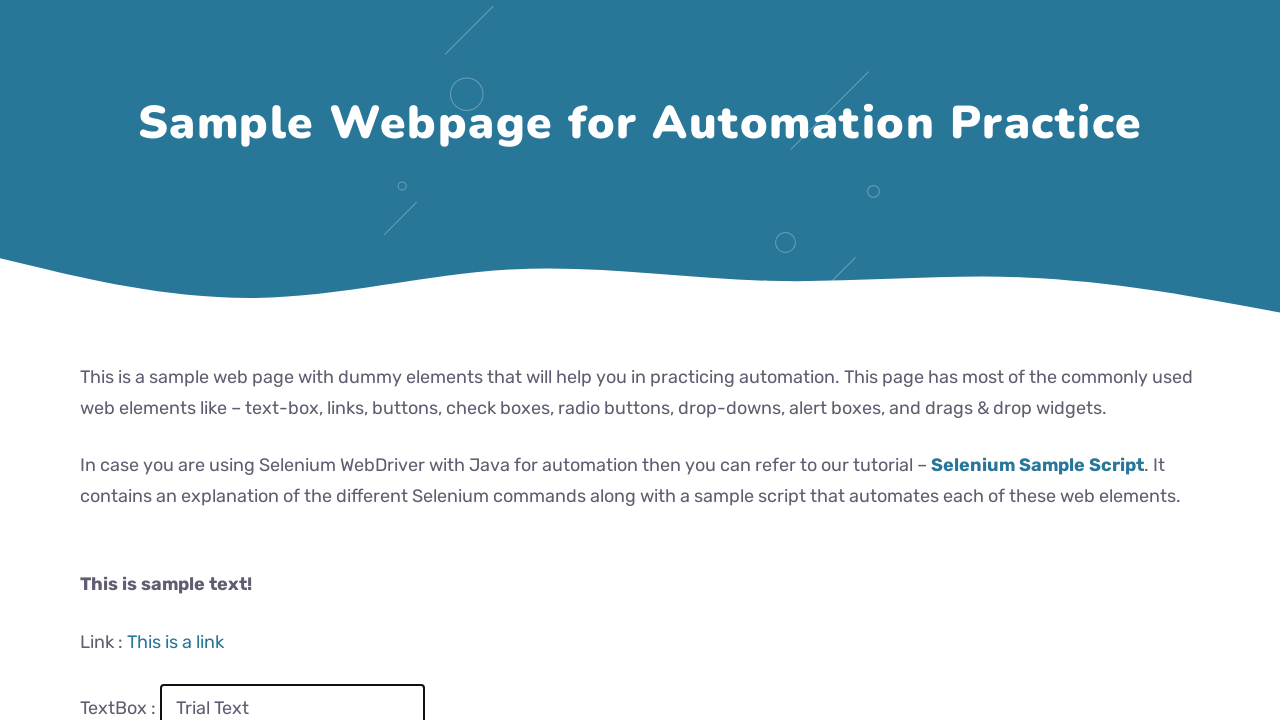

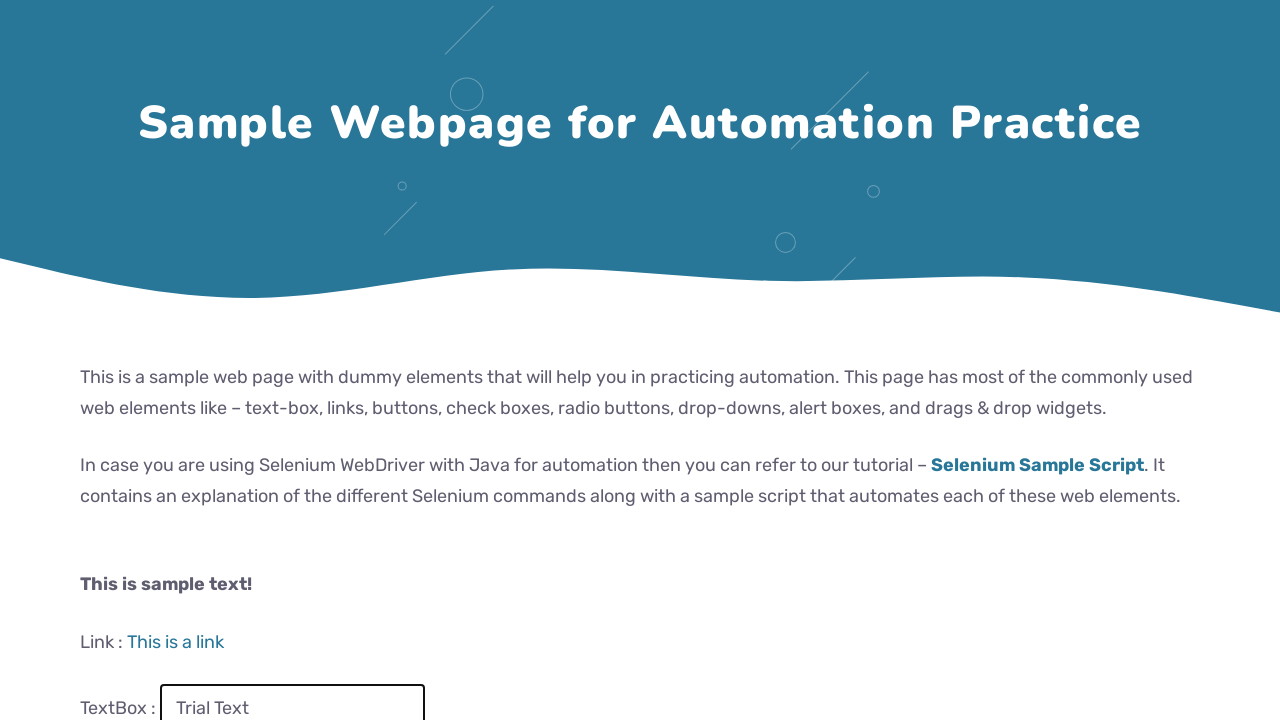